Tests form submission on a page with dynamic attributes by filling in multiple fields and submitting the form

Starting URL: https://training-support.net/webelements/dynamic-attributes

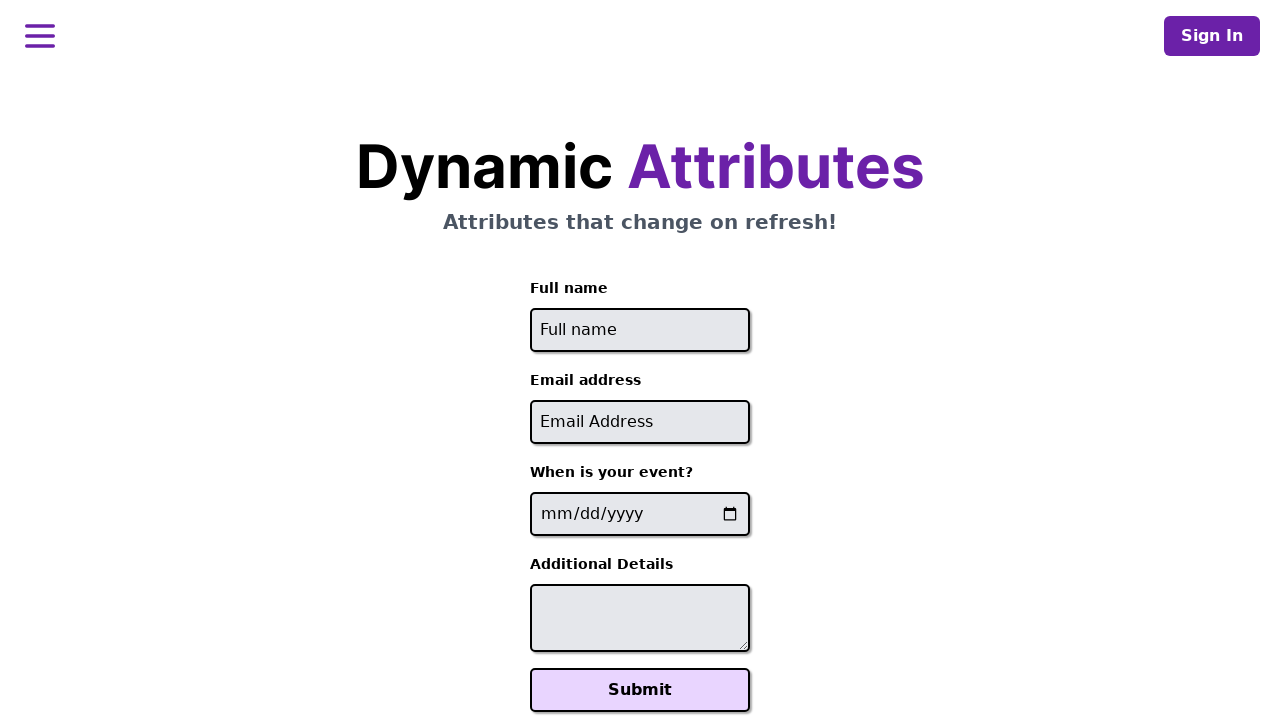

Filled full name field with 'John Smith' using dynamic XPath attribute selector on //input[starts-with(@id, 'full-name-')]
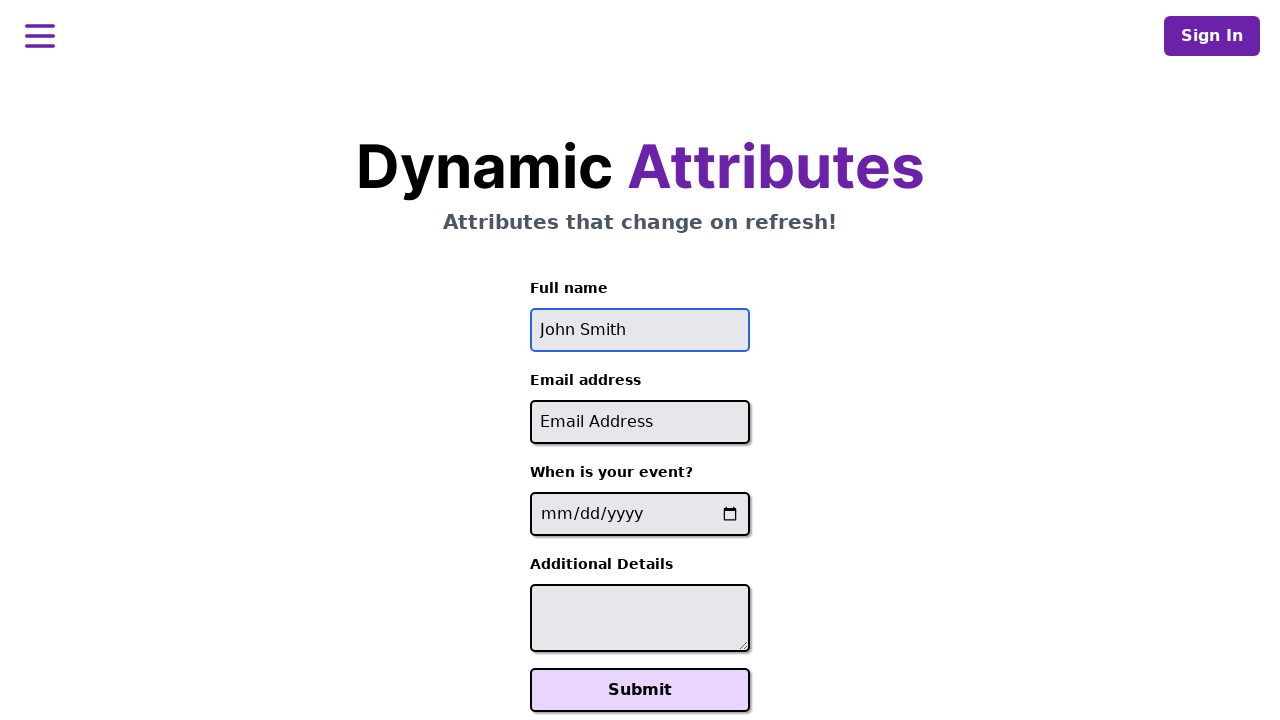

Filled email field with 'john.smith@example.com' using dynamic XPath attribute selector on //input[contains(@id, '-email')]
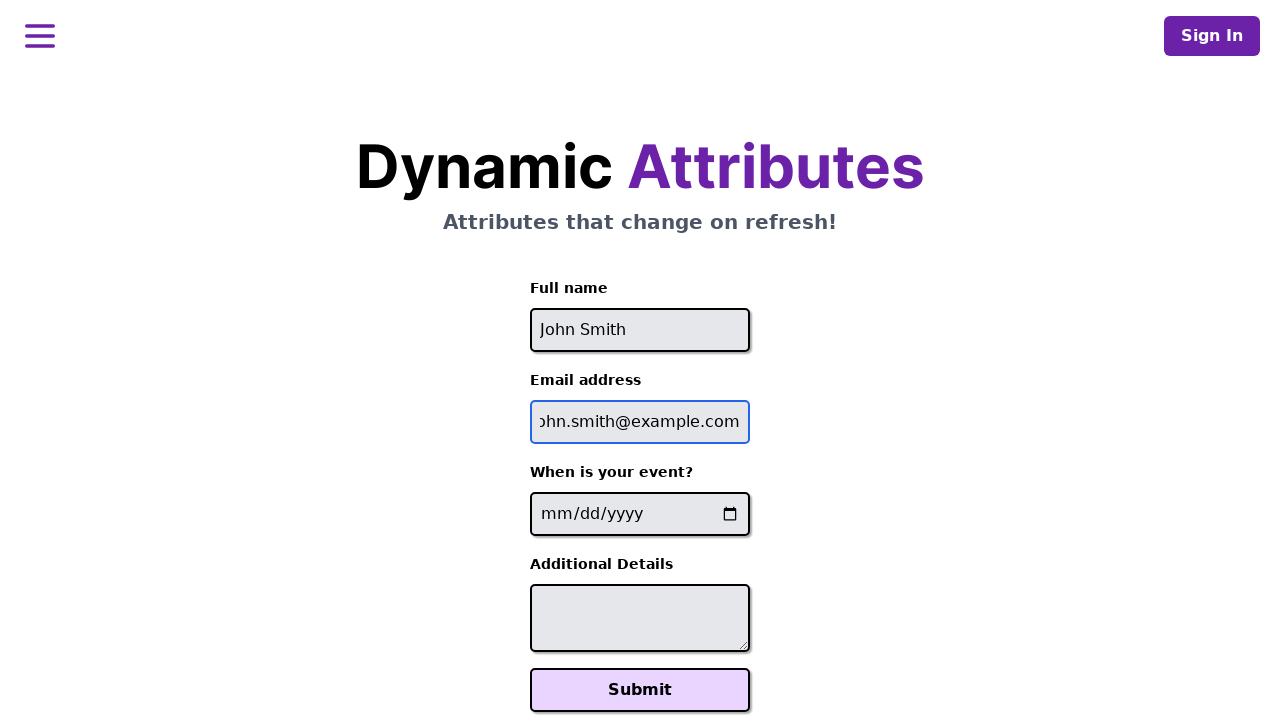

Filled event date field with '2025-06-19' using dynamic XPath attribute selector on //input[contains(@name, '-event-date-')]
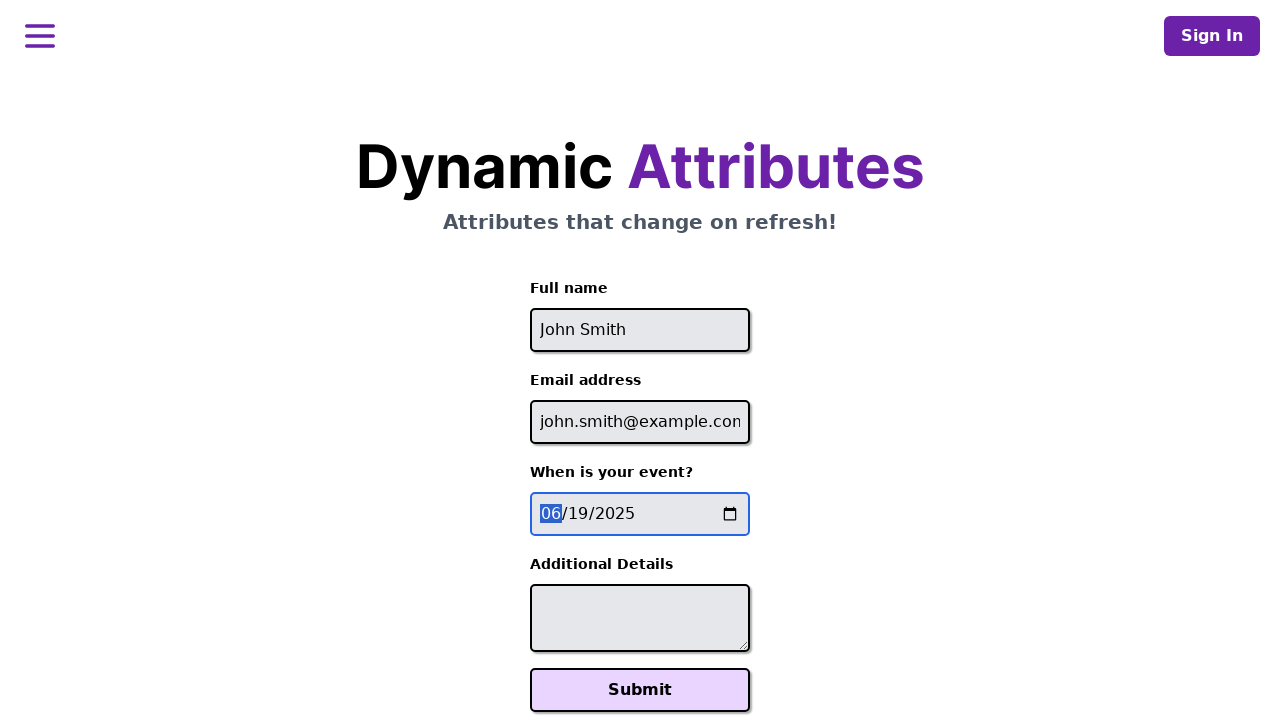

Filled additional details textarea with event response message using dynamic XPath attribute selector on //textarea[contains(@id, '-additional-details-')]
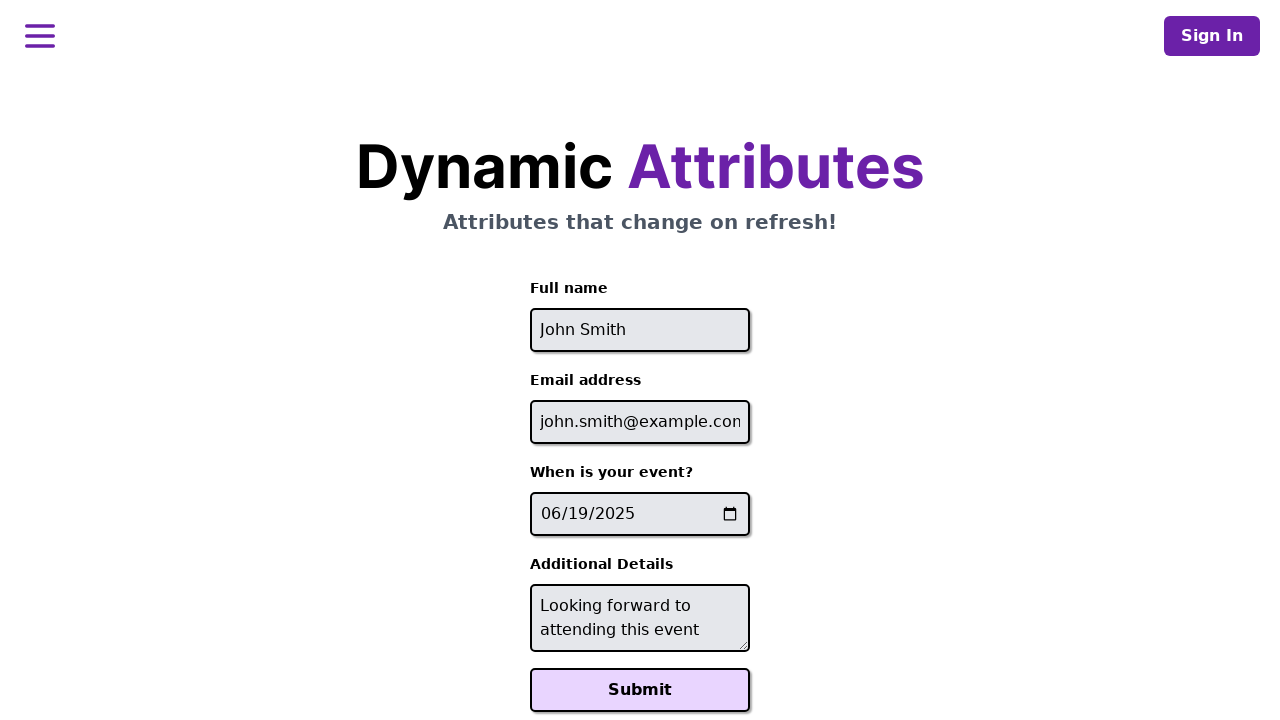

Clicked Submit button to submit the form with dynamic attributes at (640, 690) on xpath=//button[text()='Submit']
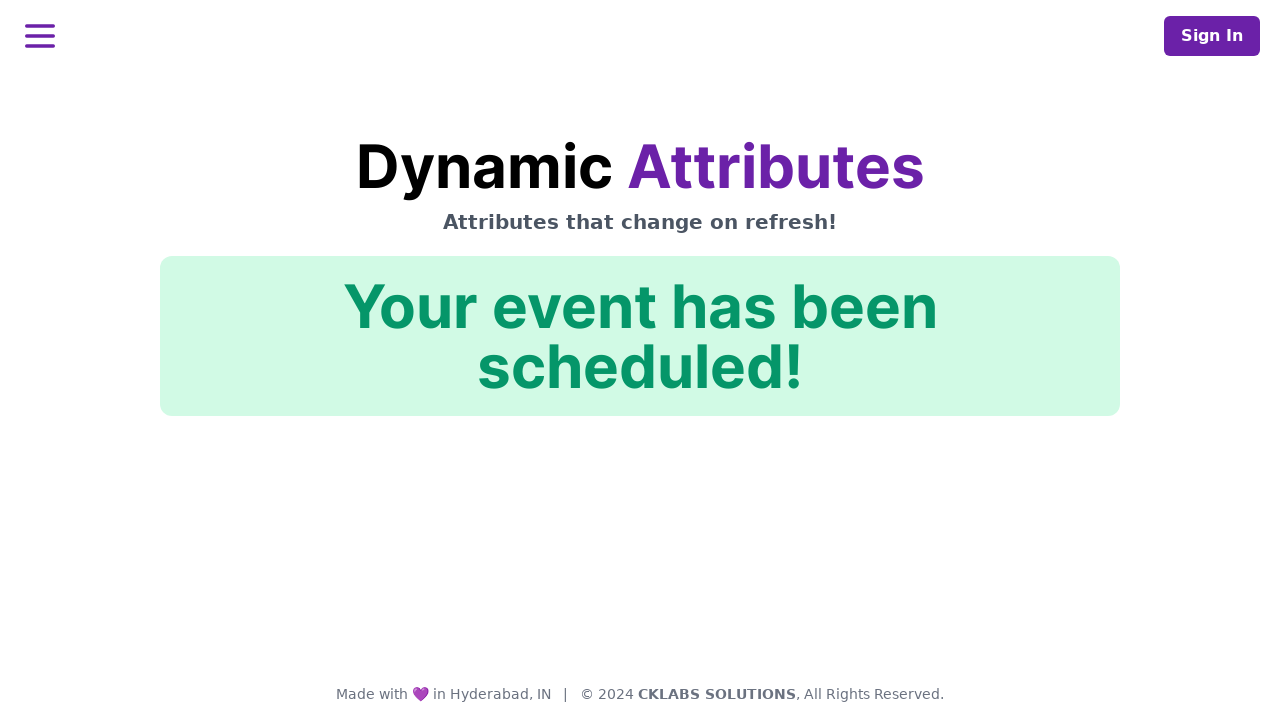

Form submission successful - confirmation message appeared
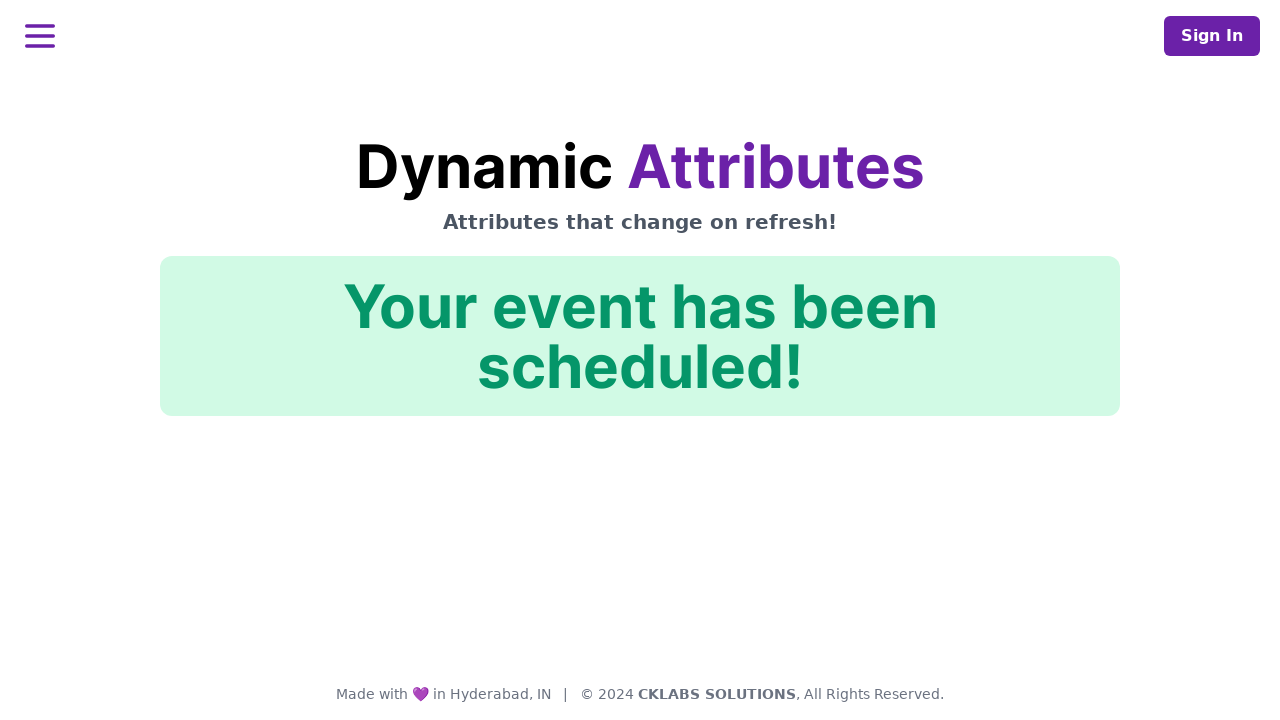

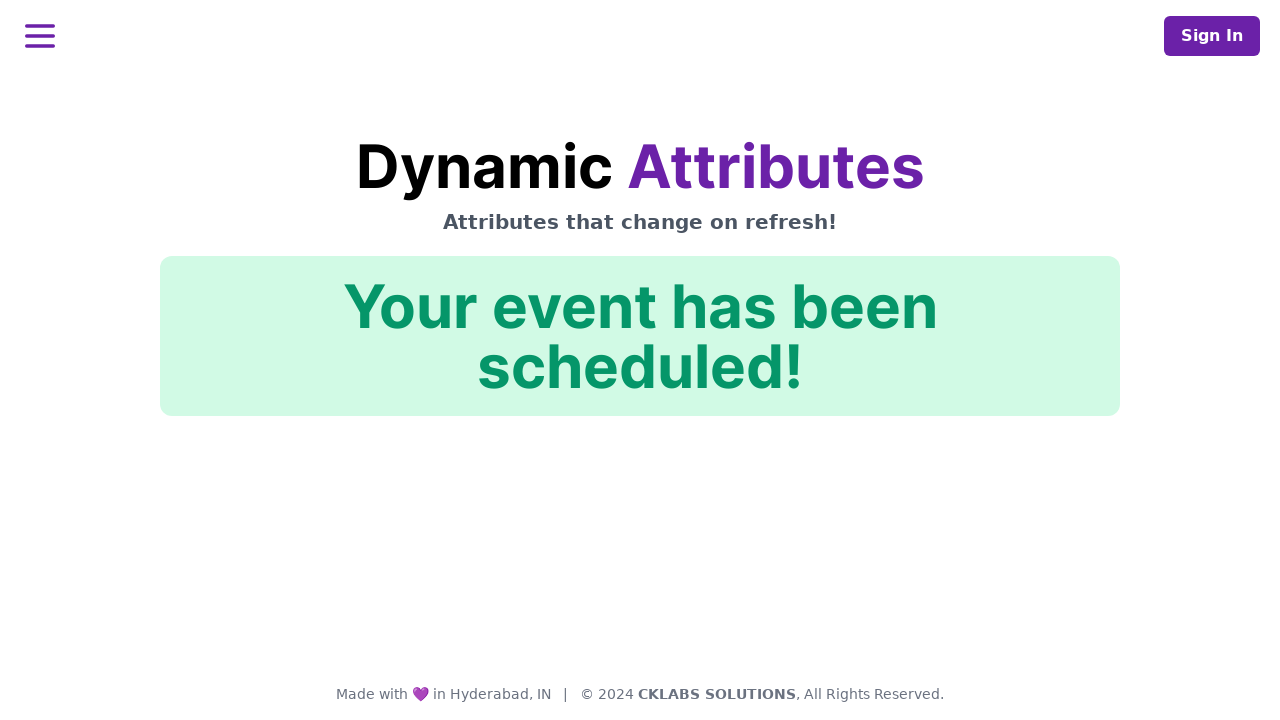